Tests checkbox functionality on the-internet.herokuapp.com by navigating to the checkboxes page and interacting with two checkboxes to ensure they can be checked/unchecked based on their current state.

Starting URL: https://the-internet.herokuapp.com

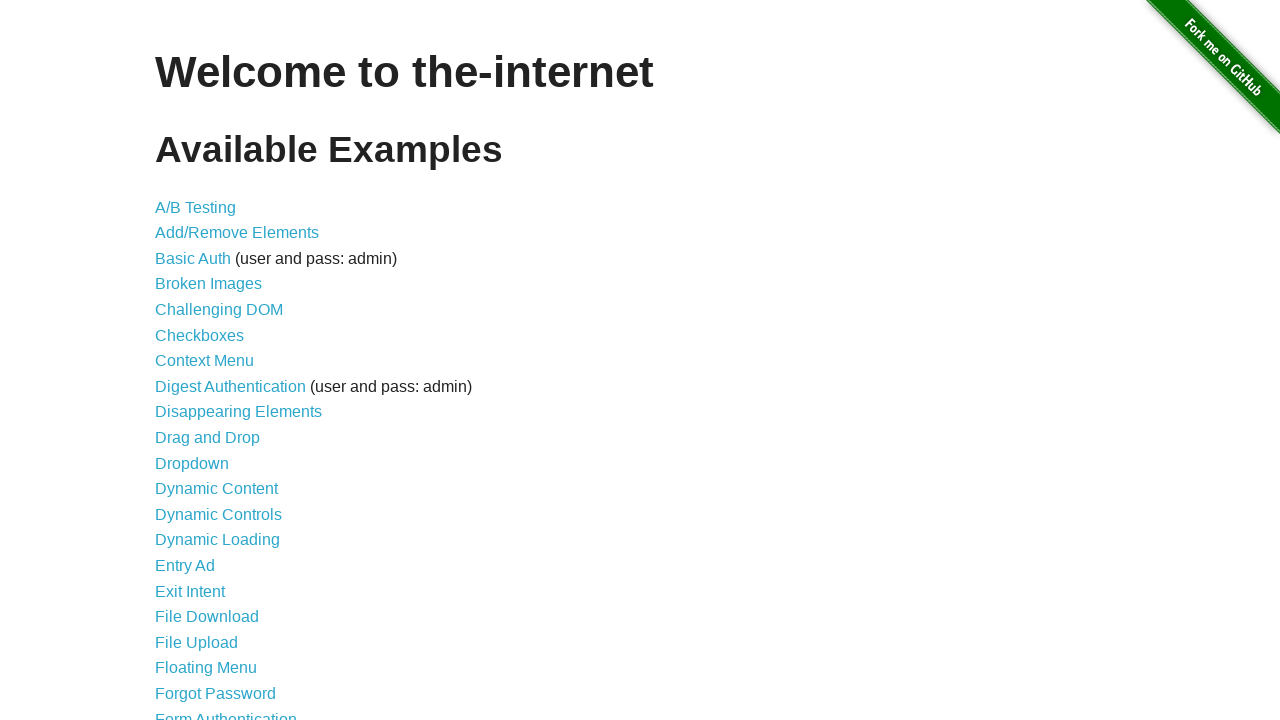

Clicked the Checkboxes link to navigate to checkboxes page at (200, 335) on #content > ul > li:nth-child(6) > a
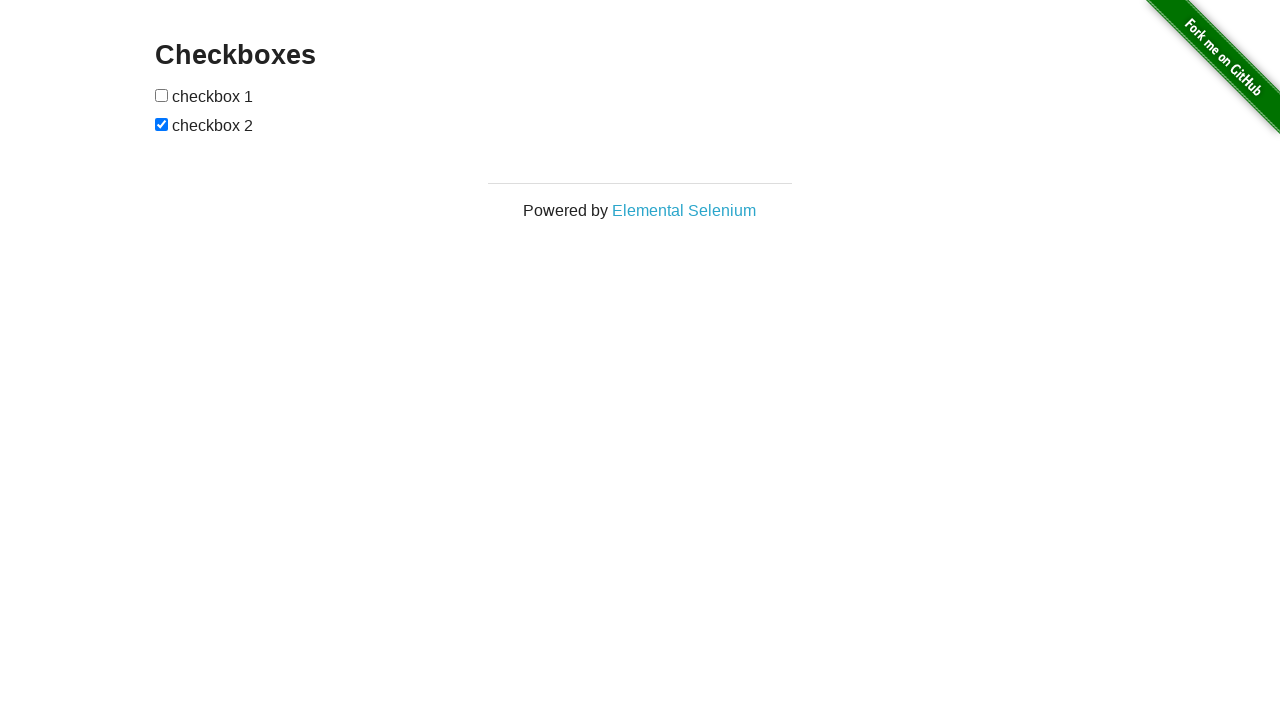

Checkboxes page loaded successfully
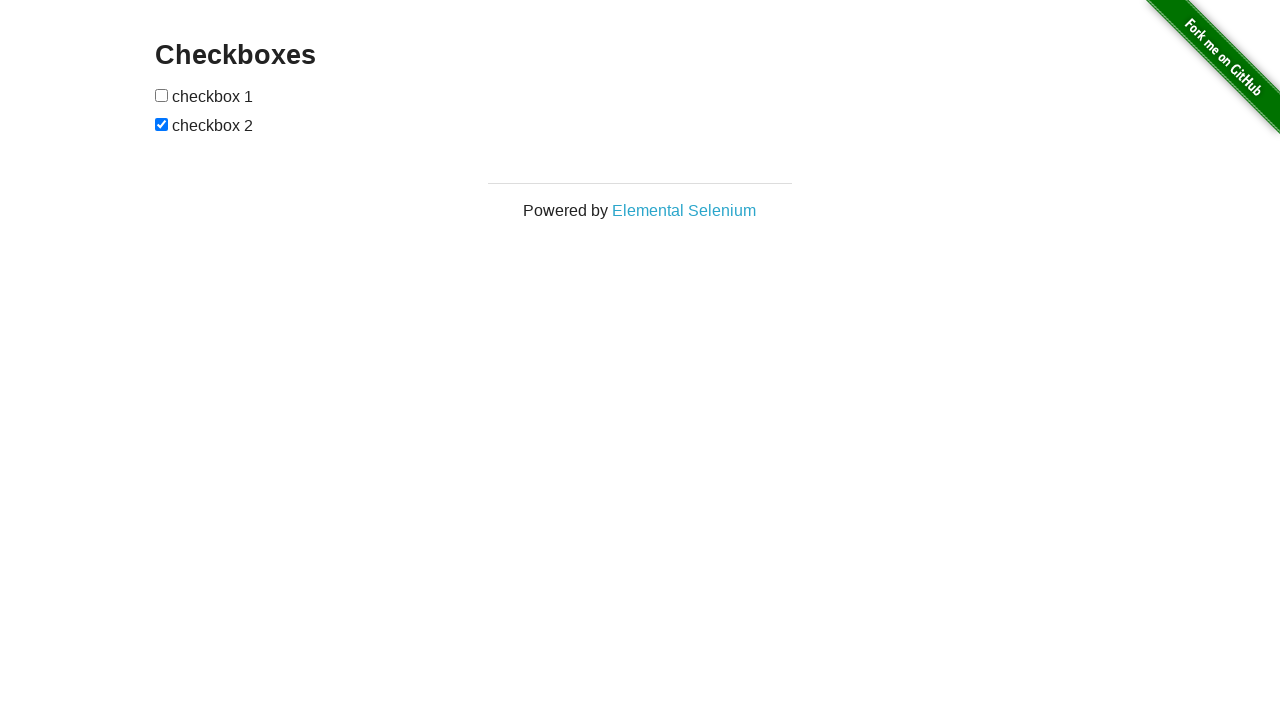

Located first checkbox element
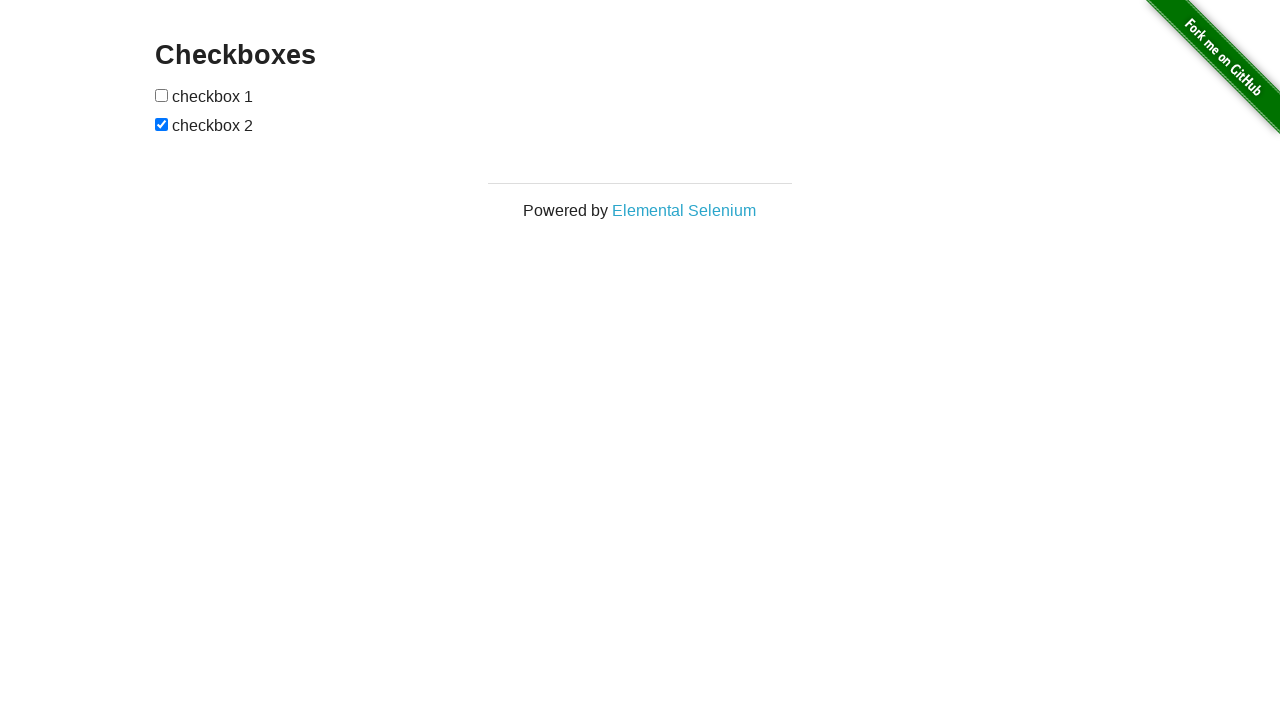

Located second checkbox element
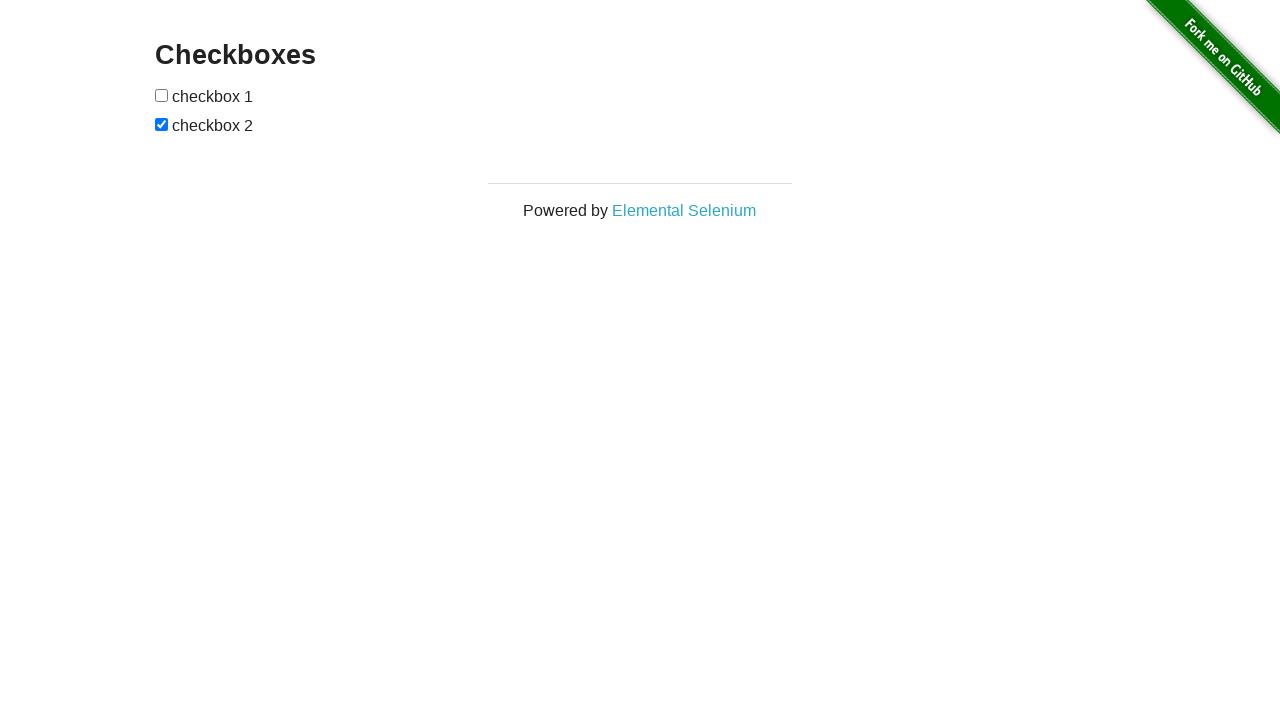

First checkbox was unchecked, clicked to check it at (162, 95) on #checkboxes > input[type=checkbox]:nth-child(1)
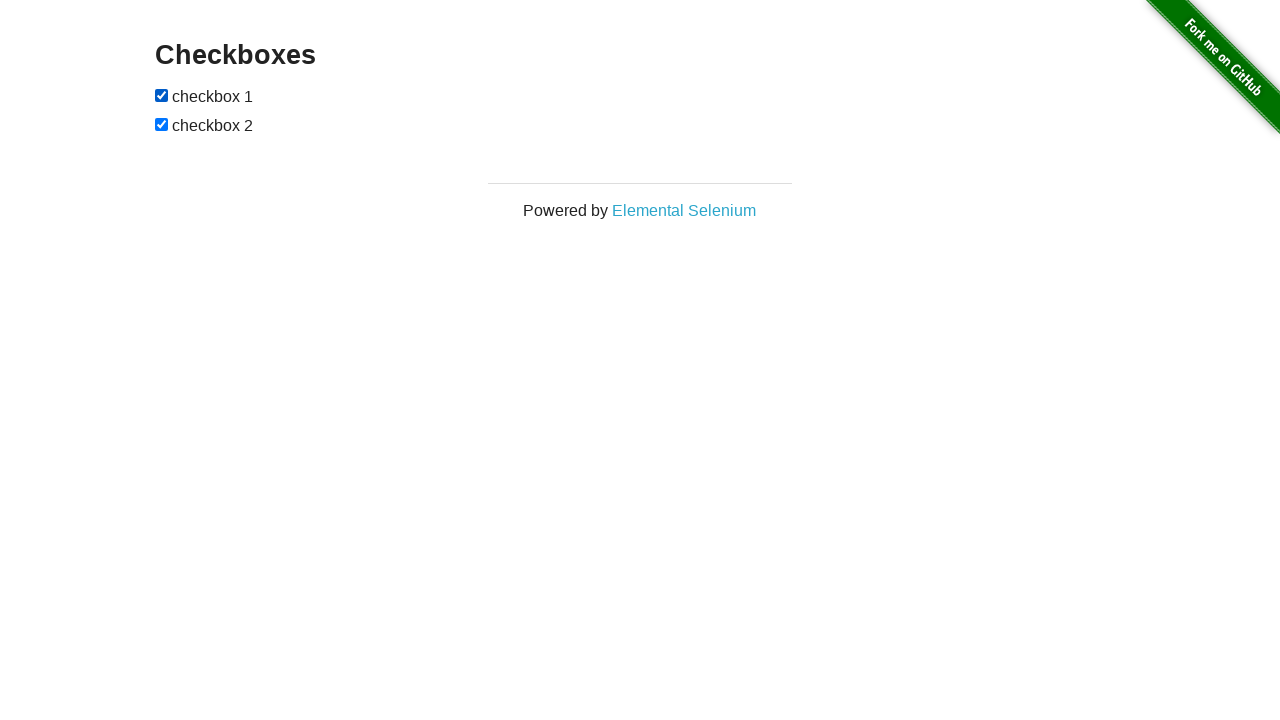

Second checkbox was already checked
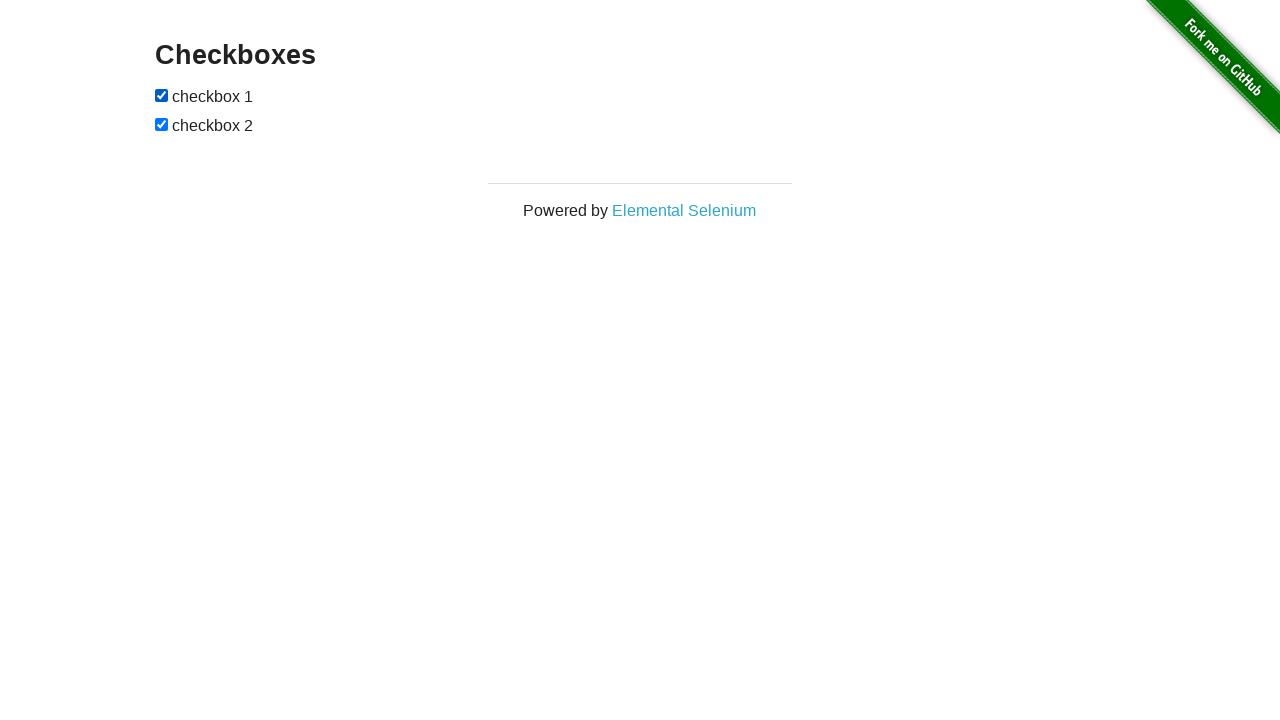

Waited 1 second to verify both checkboxes are checked
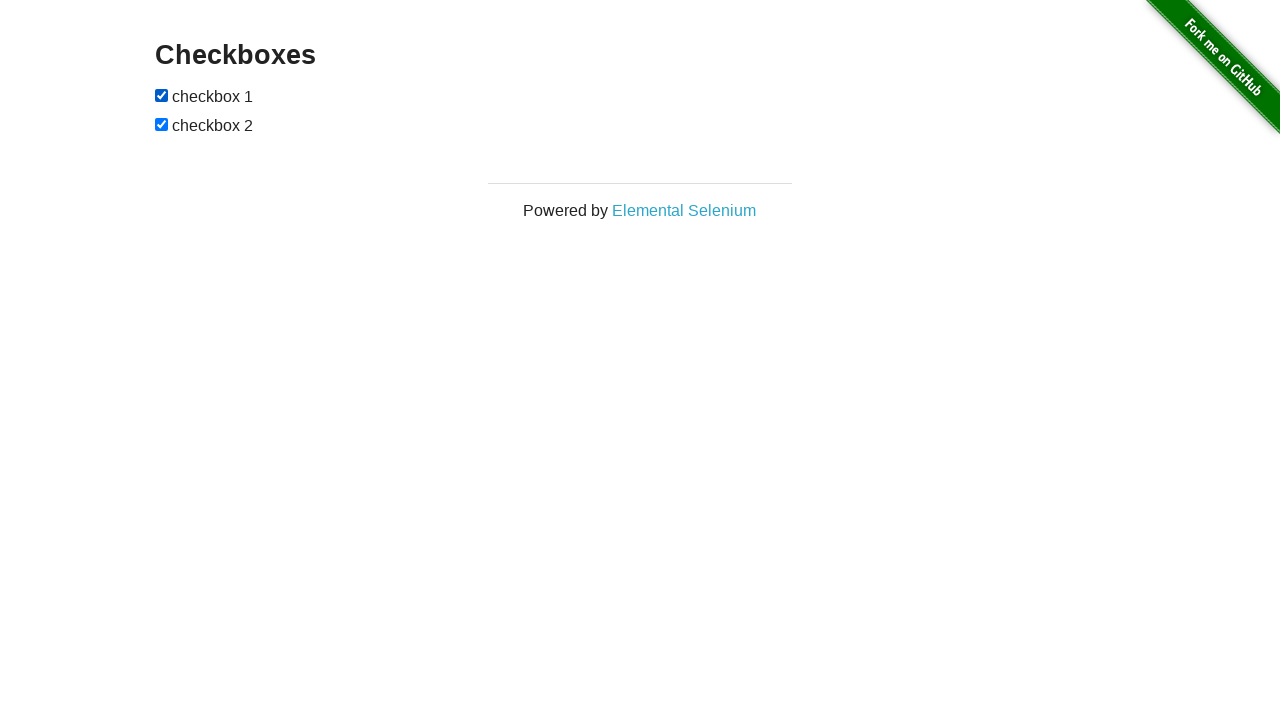

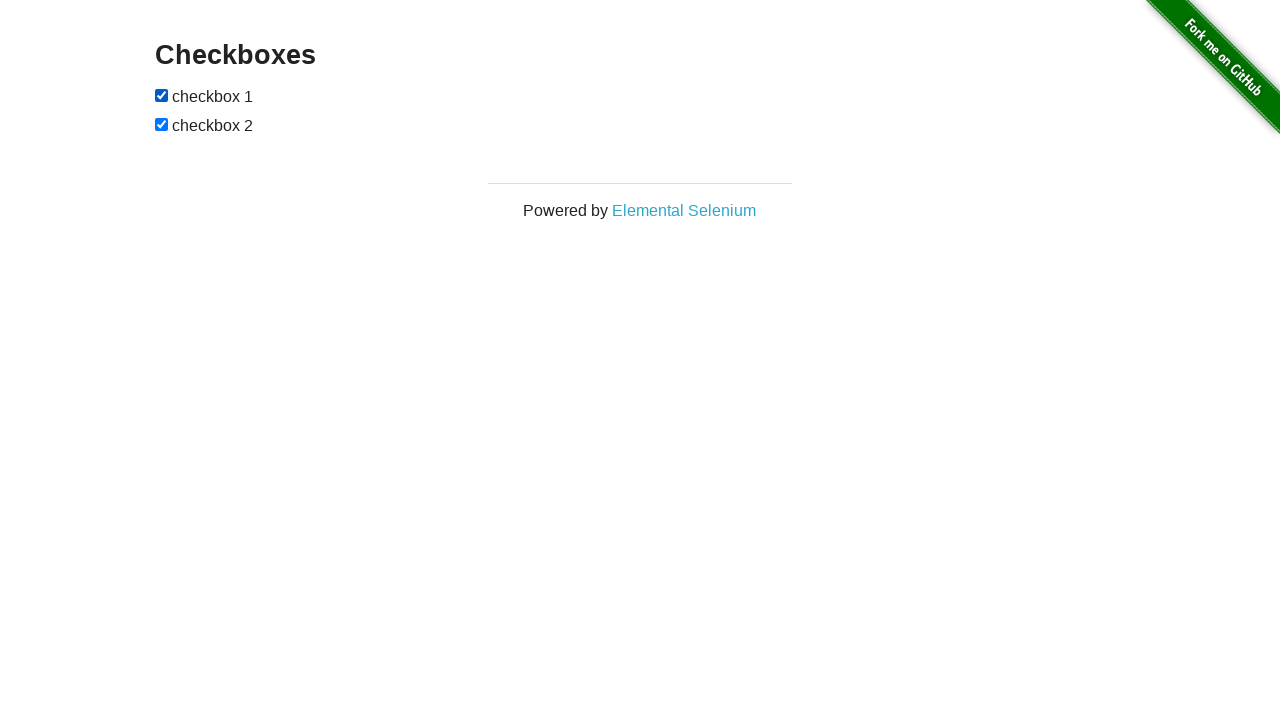